Tests the date picker functionality by directly entering a date value into the datepicker input field.

Starting URL: https://testautomationpractice.blogspot.com/

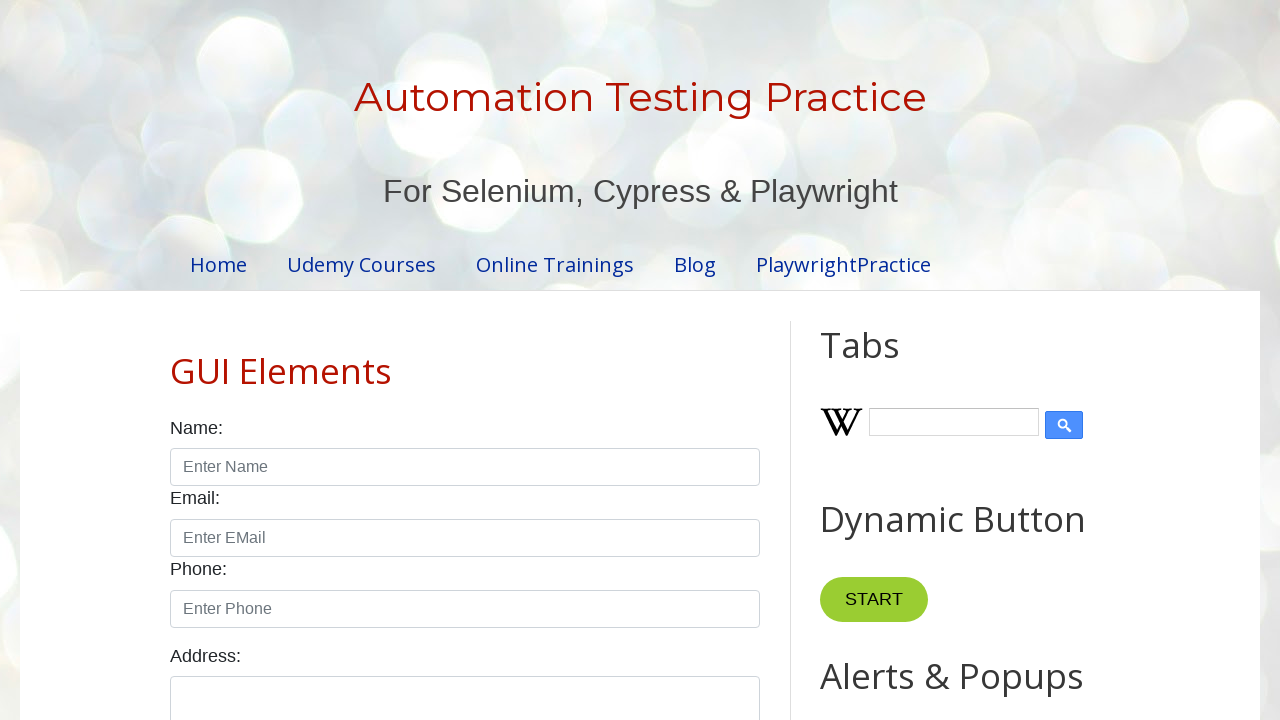

Navigated to test automation practice website
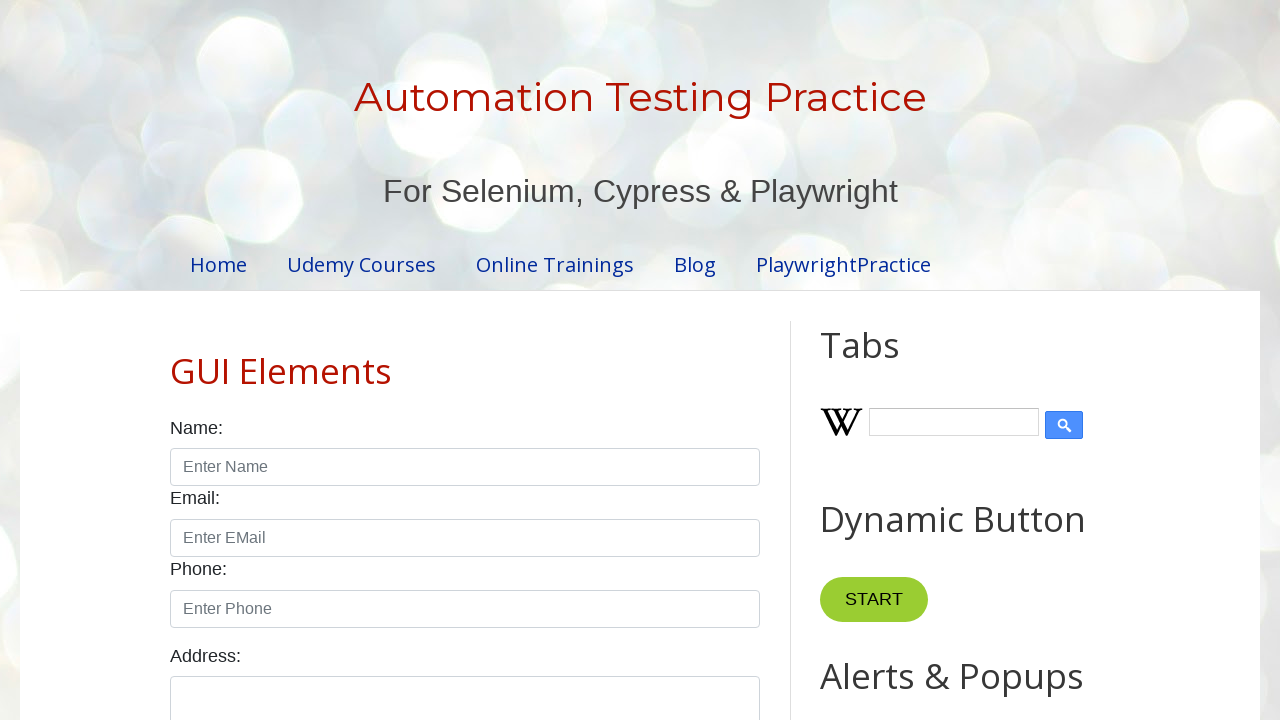

Entered date '09/23/2024' into the datepicker input field on #datepicker
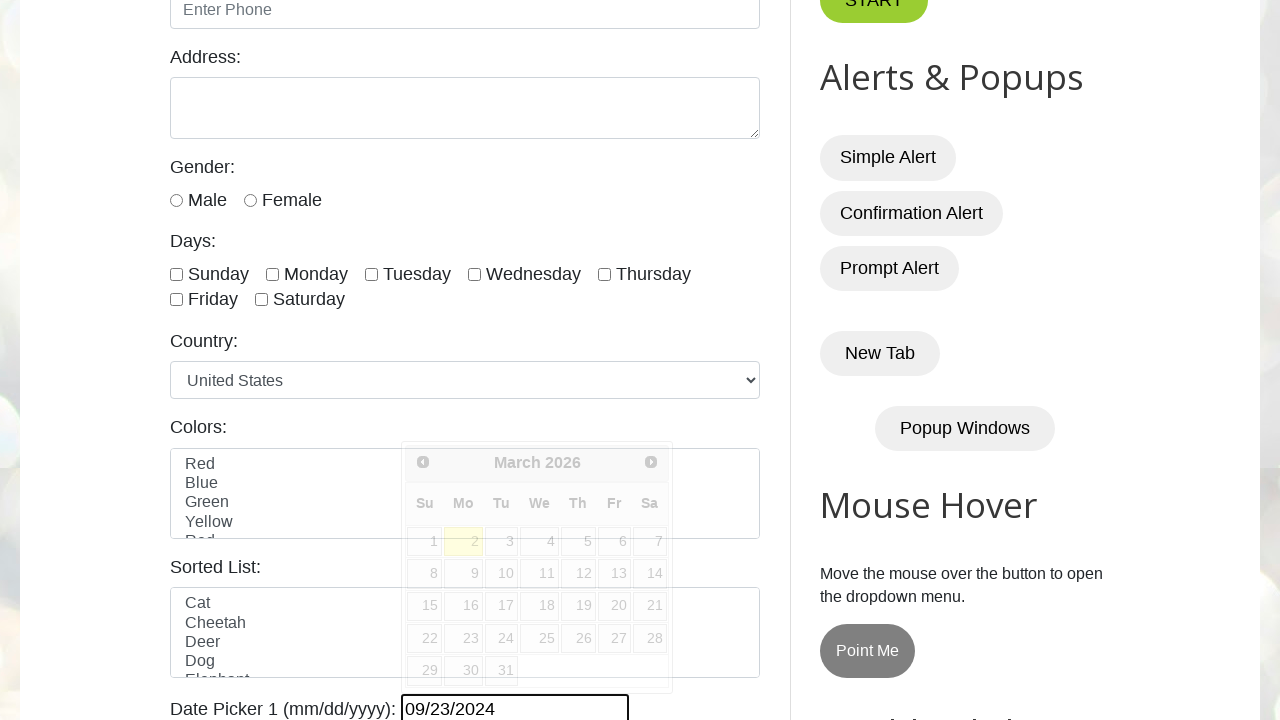

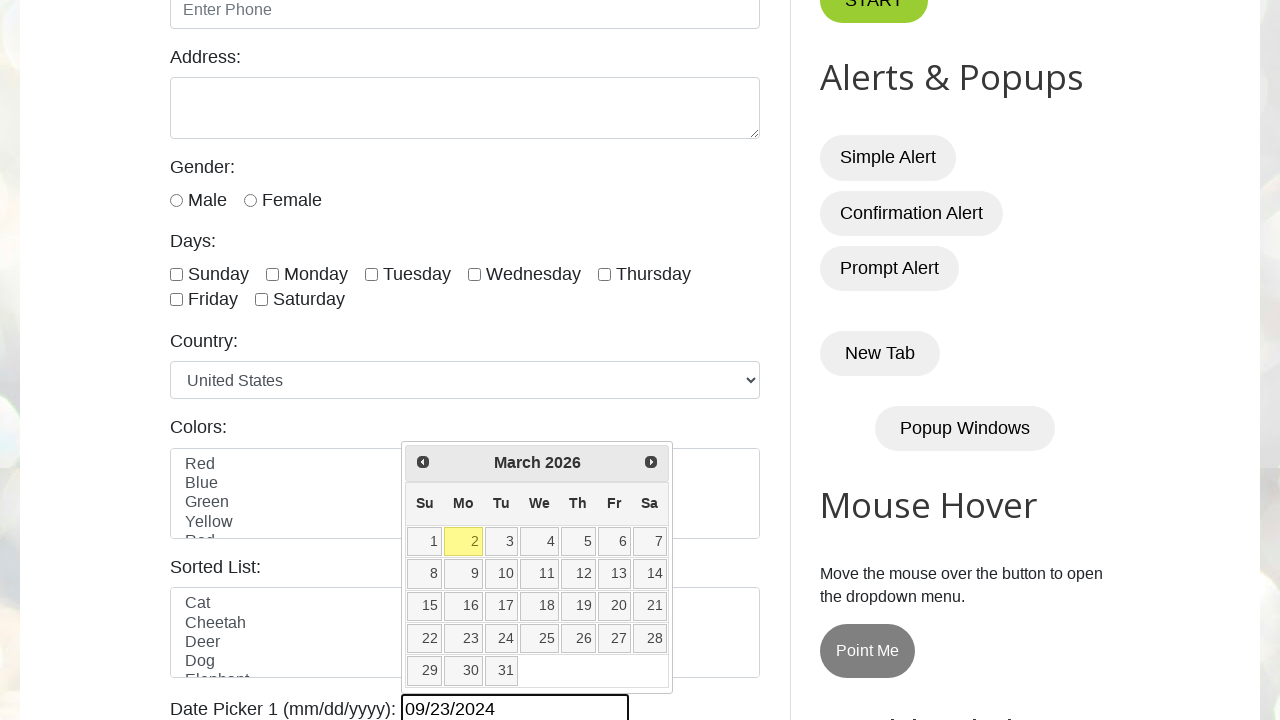